Tests that loading images page correctly displays four images (compass, calendar, award, landscape) by verifying their src attributes contain the expected values.

Starting URL: https://bonigarcia.dev/selenium-webdriver-java/loading-images.html

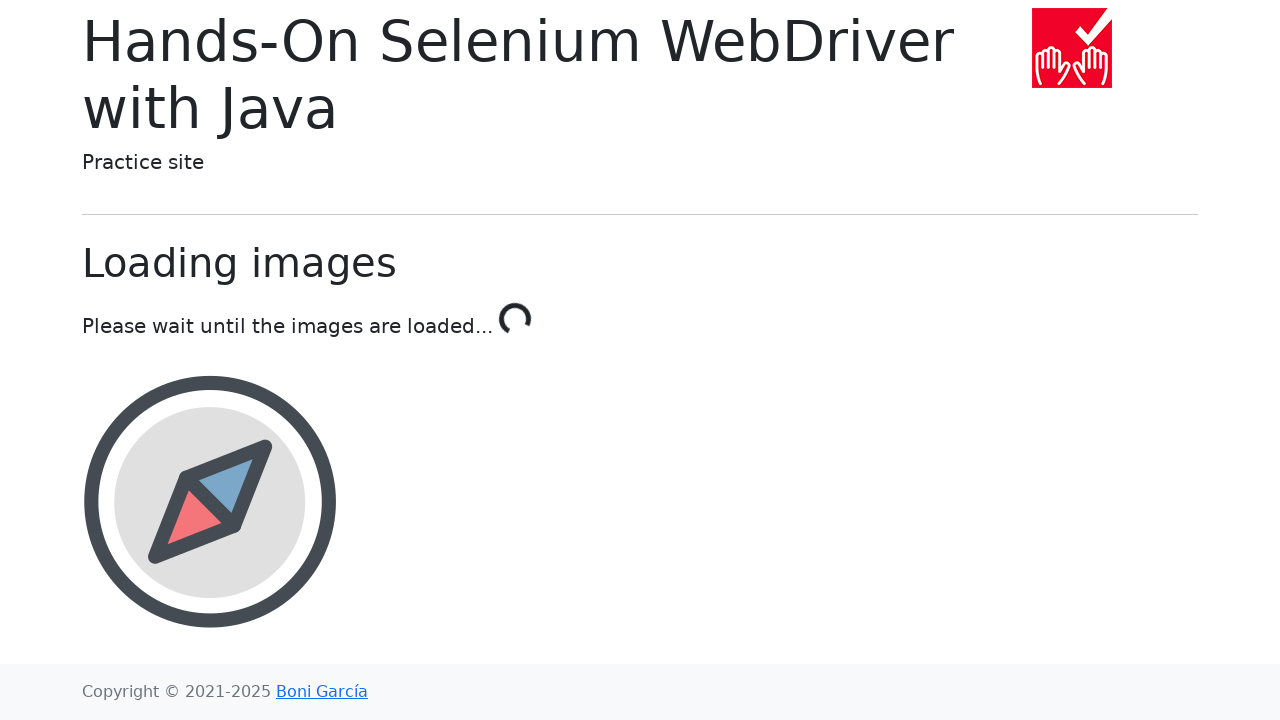

Waited for compass image to load
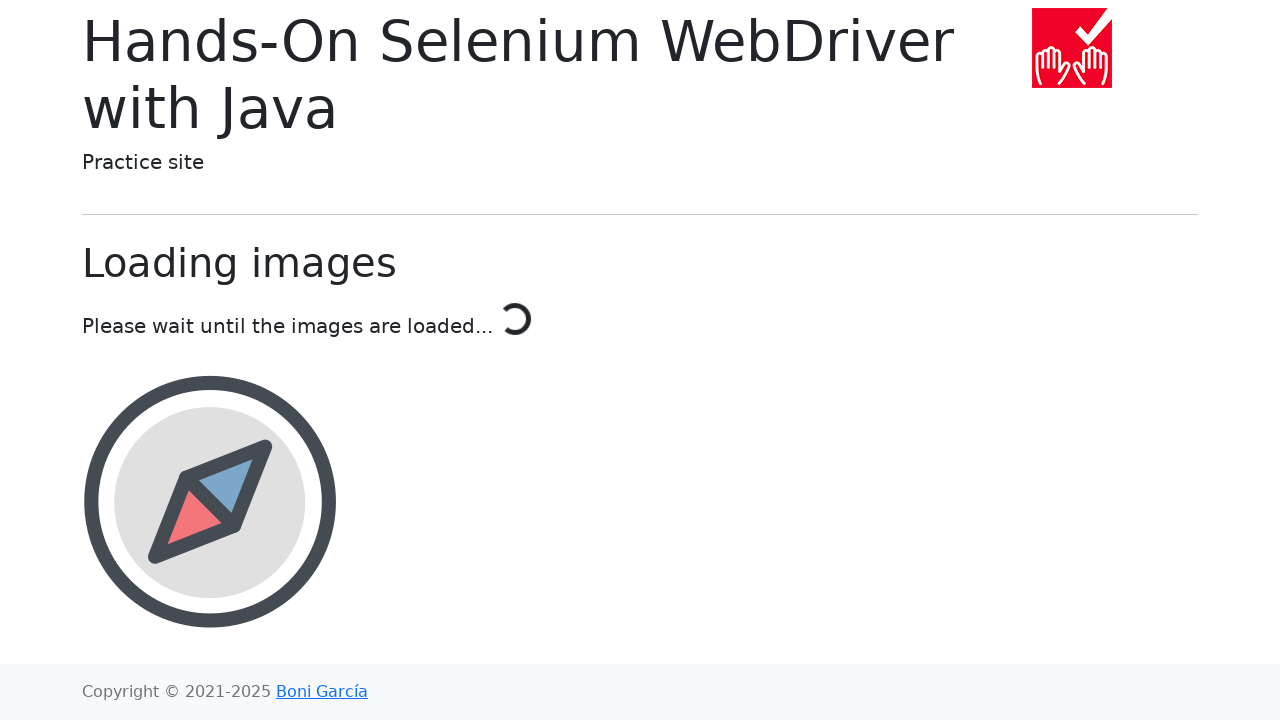

Waited for calendar image to load
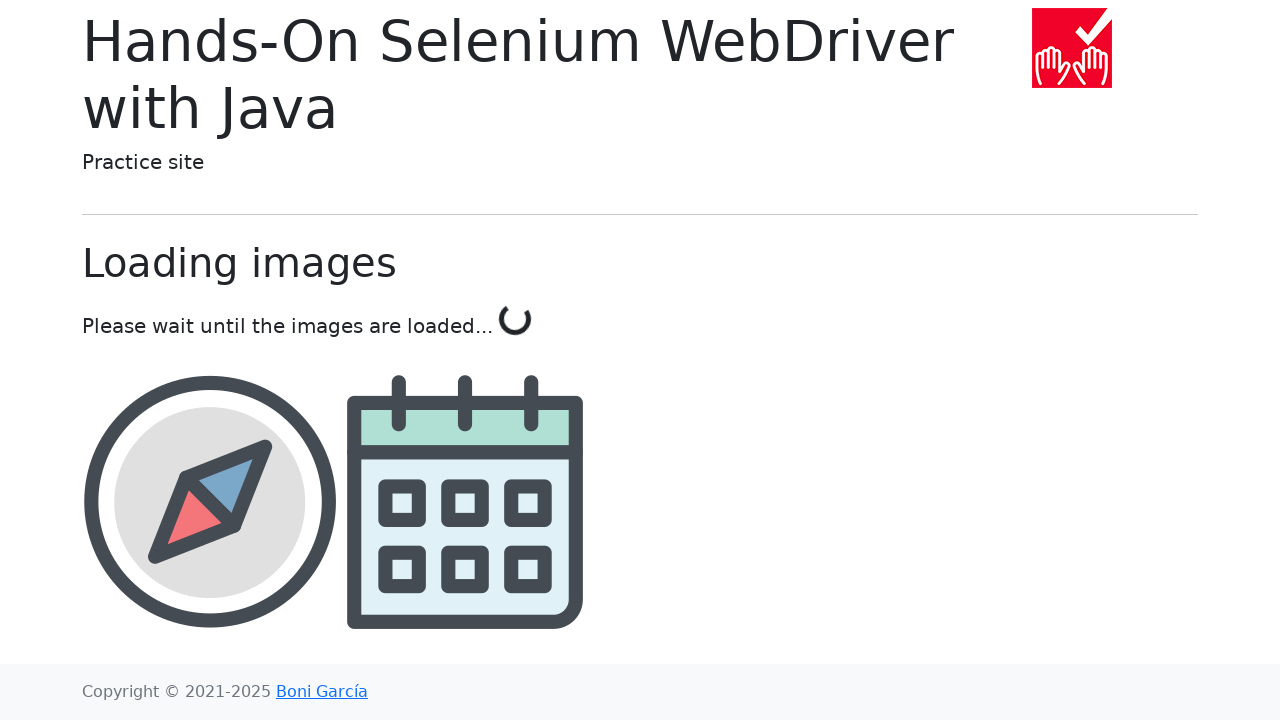

Waited for award image to load
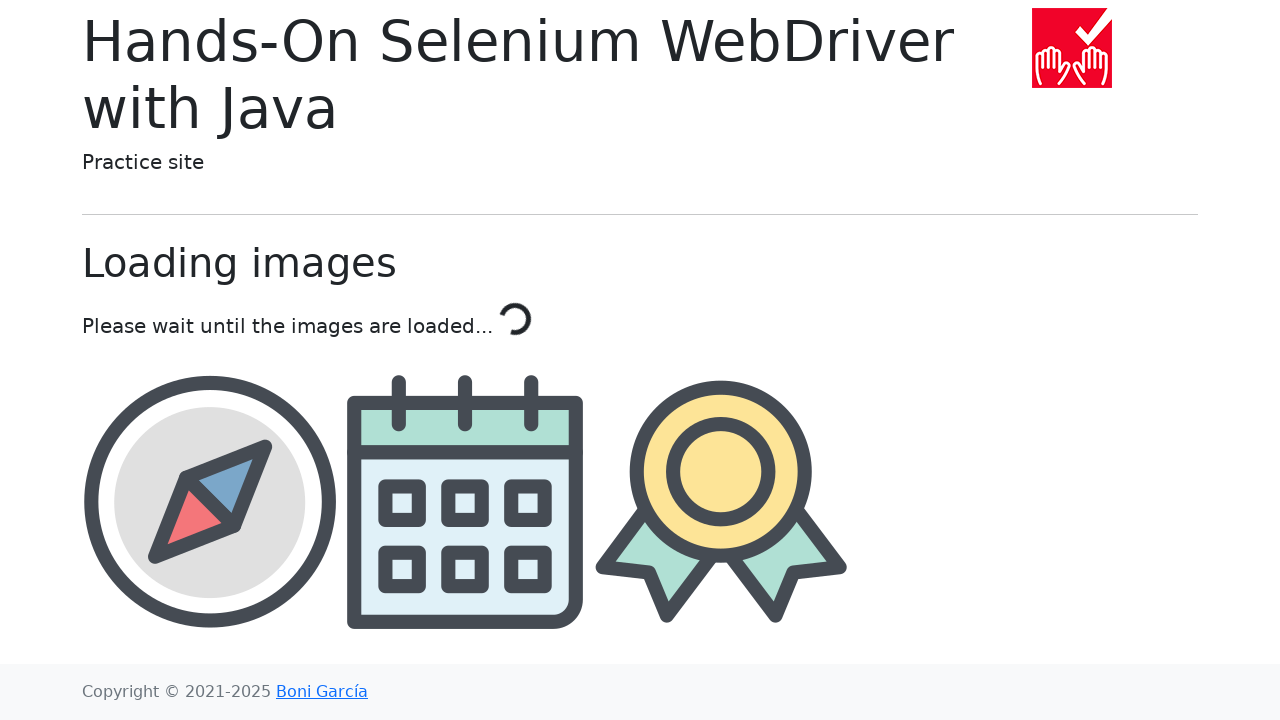

Waited for landscape image to load
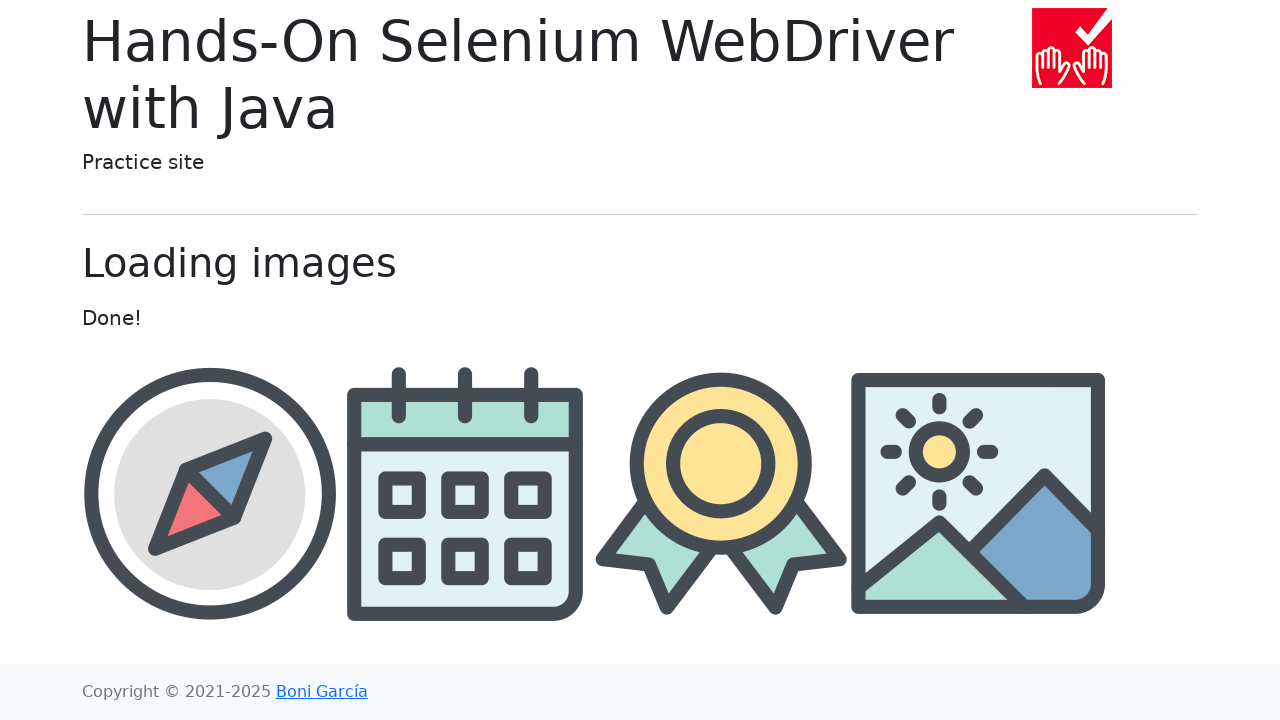

Located compass image element
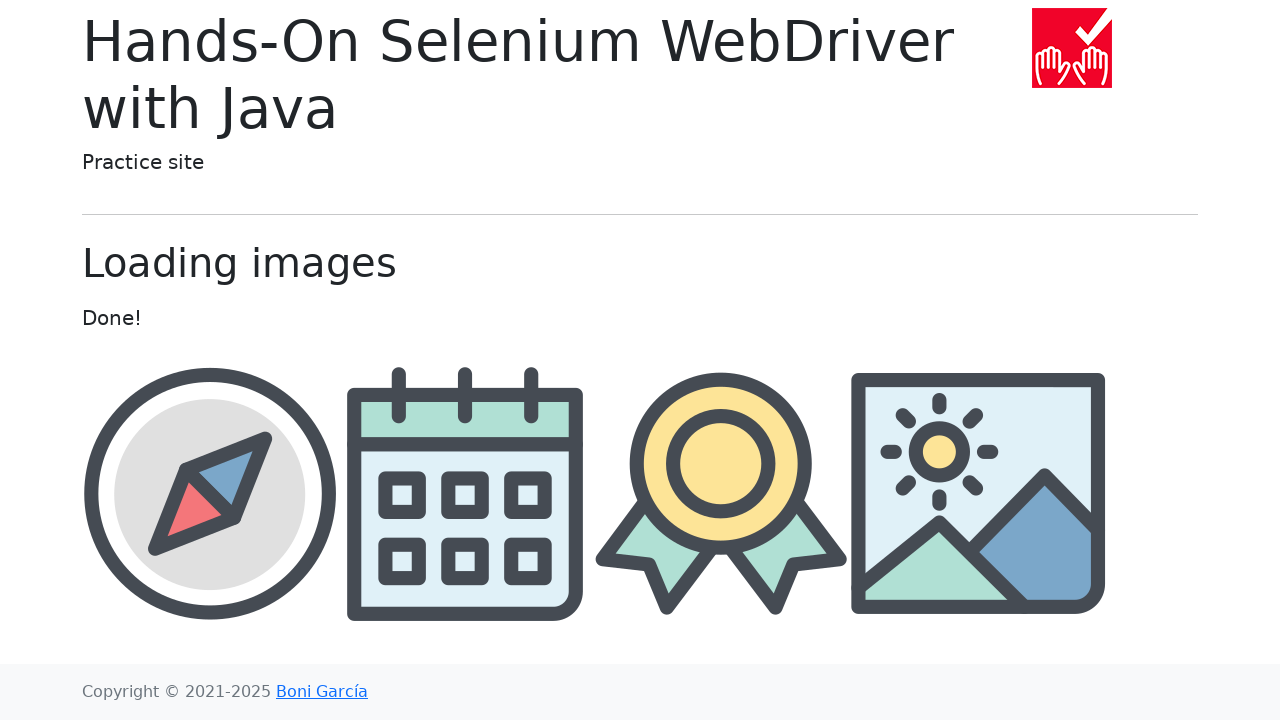

Located calendar image element
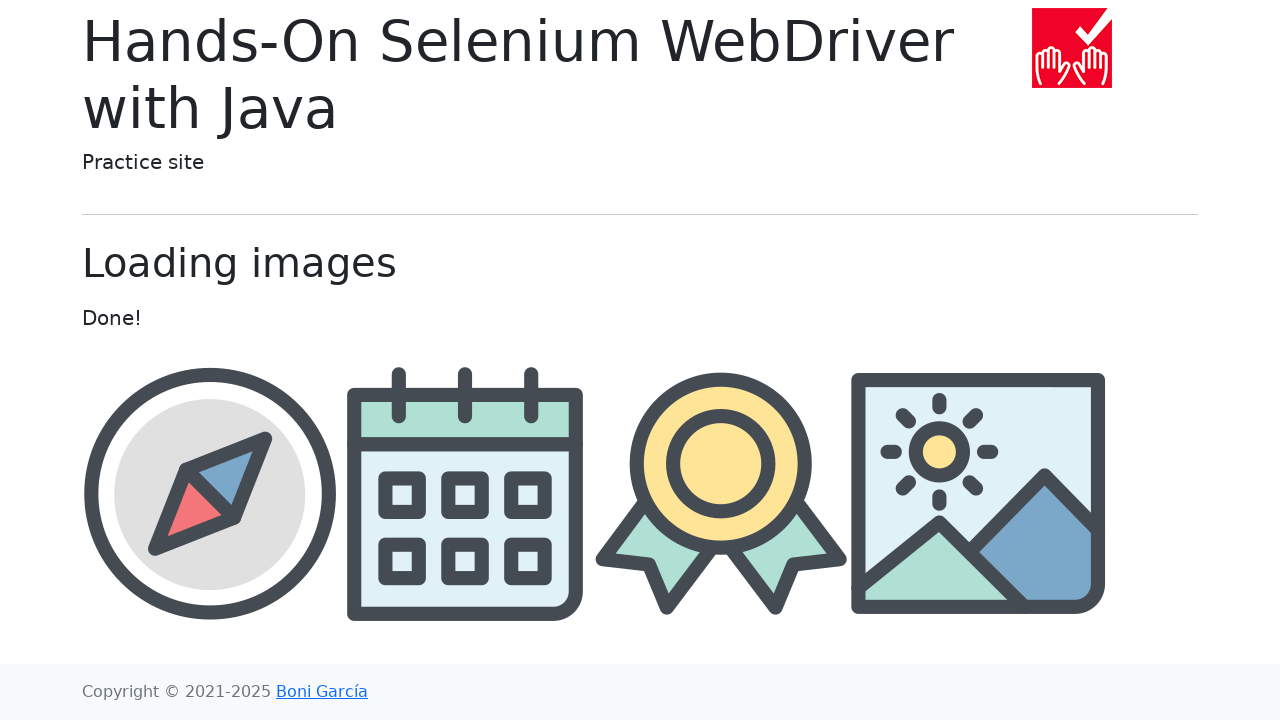

Located award image element
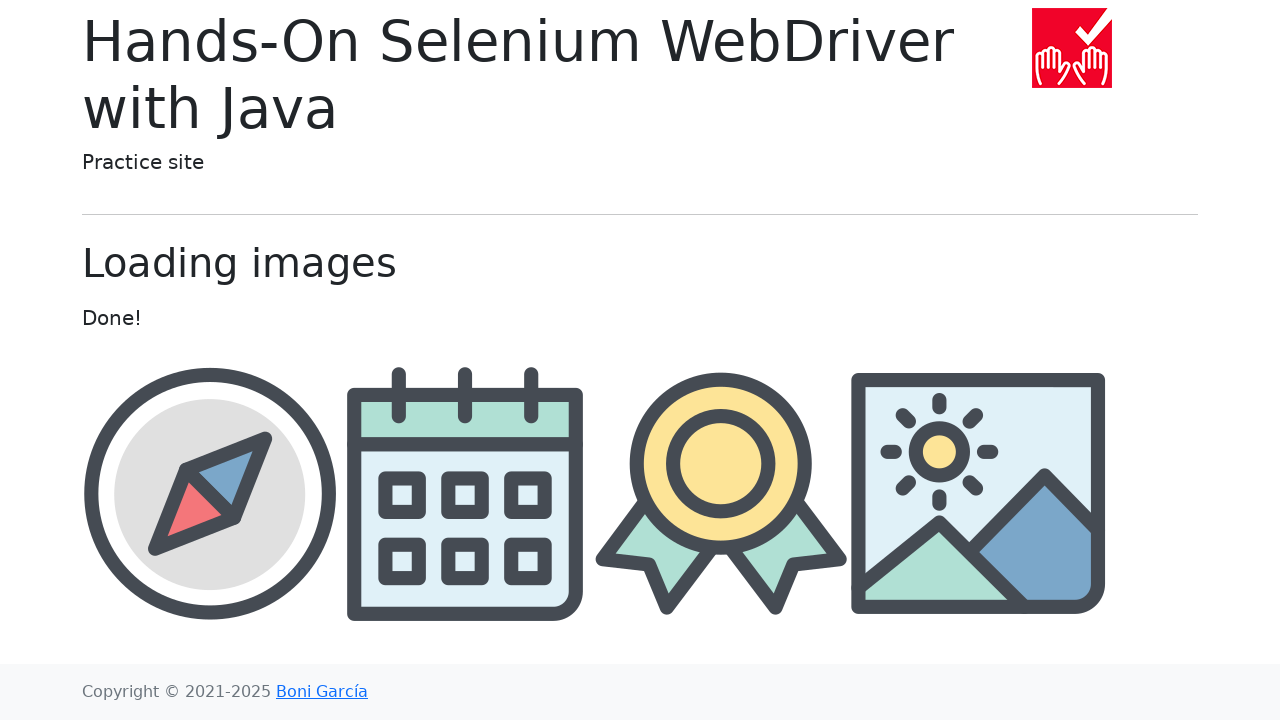

Located landscape image element
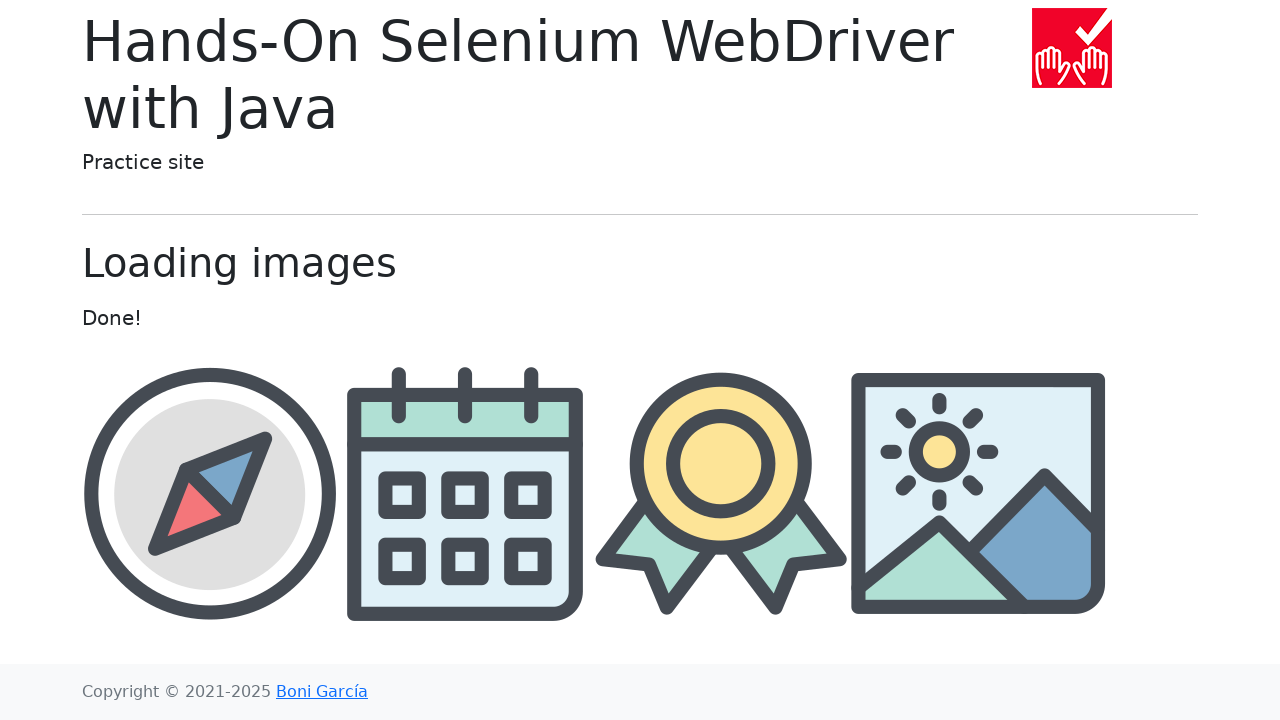

Verified compass image src contains 'compass'
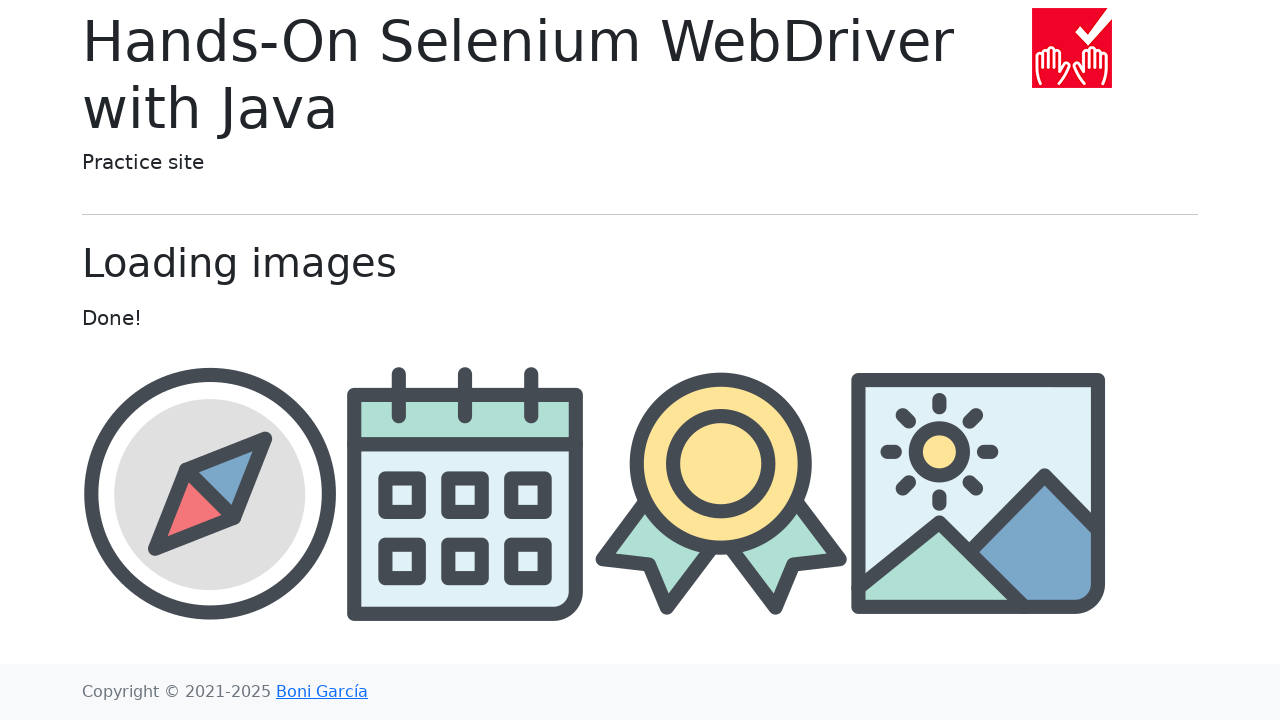

Verified calendar image src contains 'calendar'
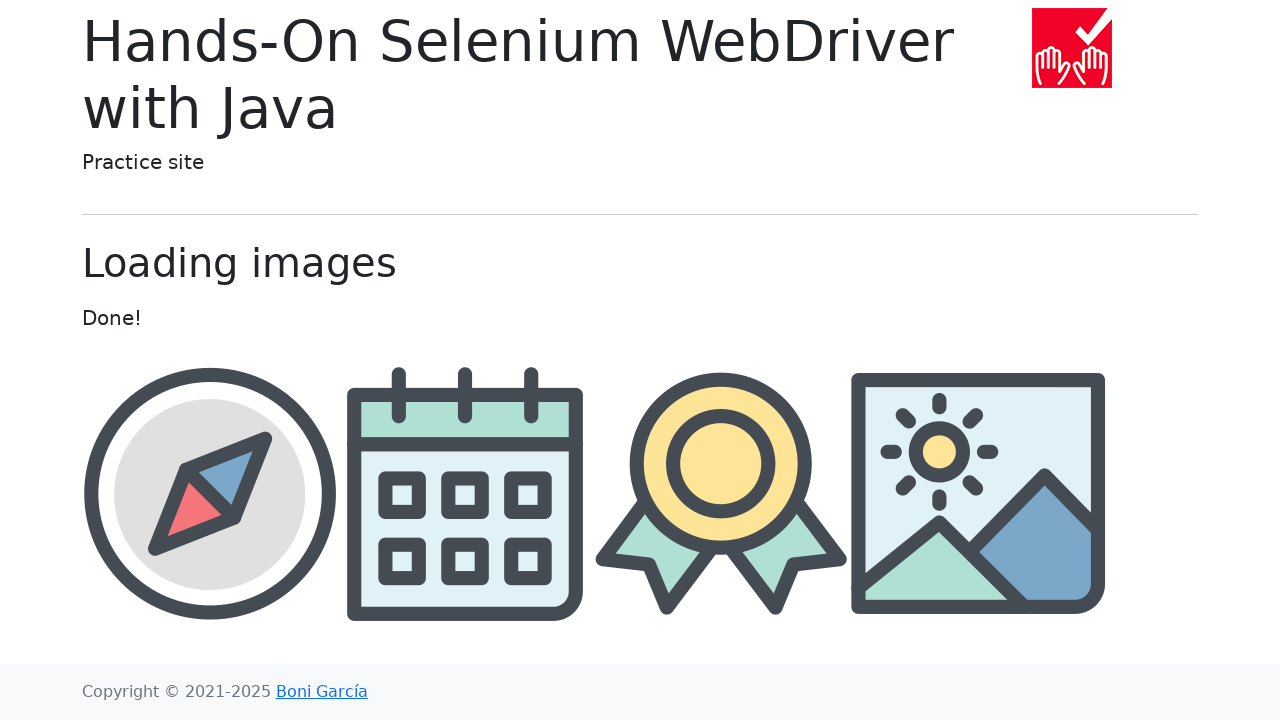

Verified award image src contains 'award'
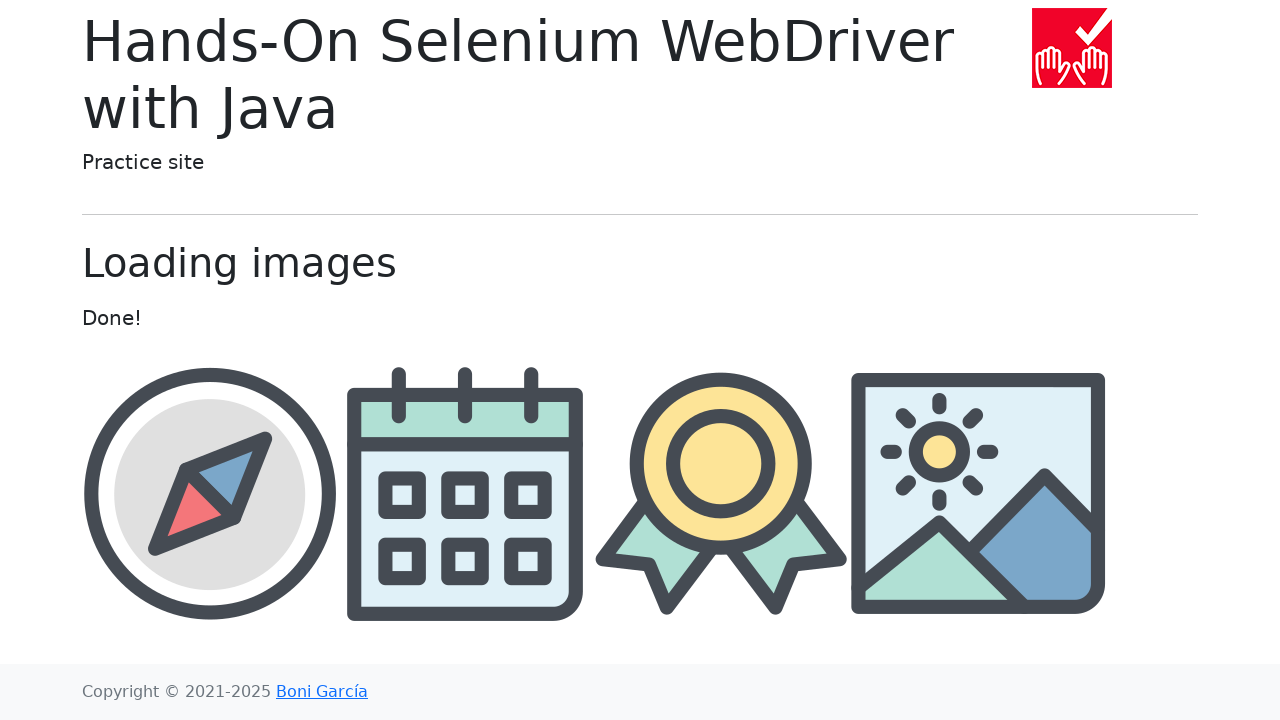

Verified landscape image src contains 'landscape'
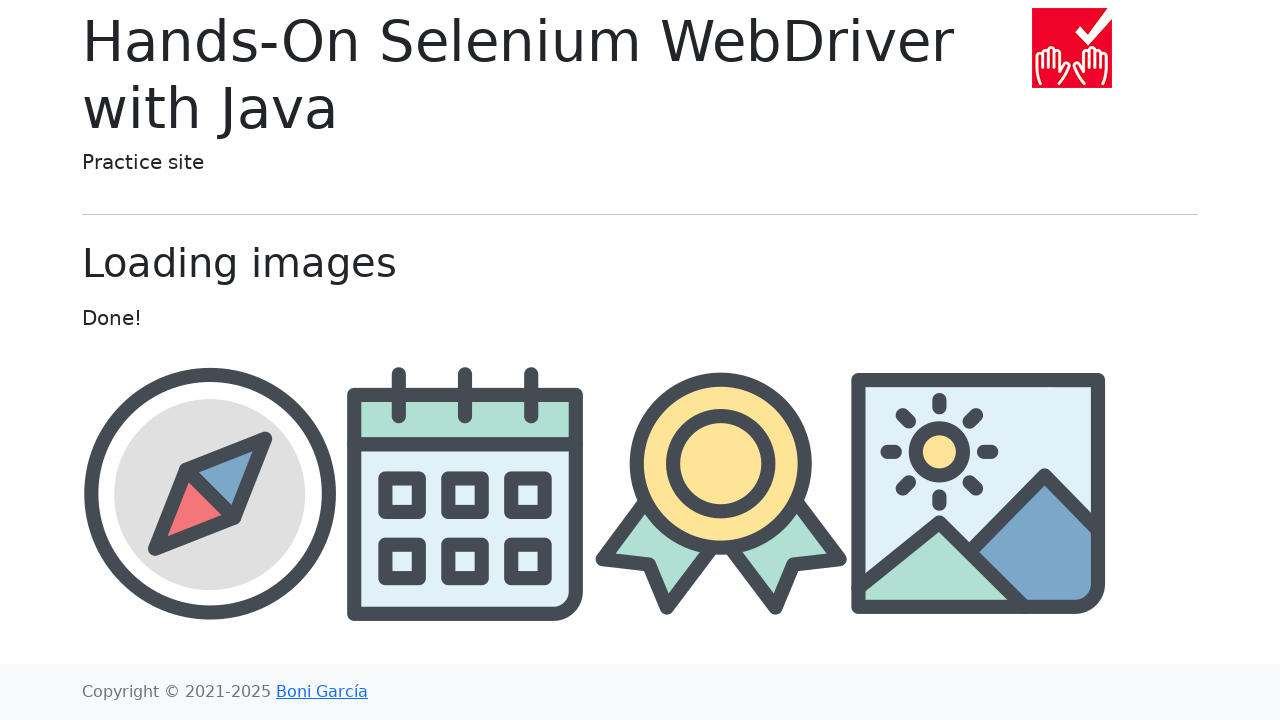

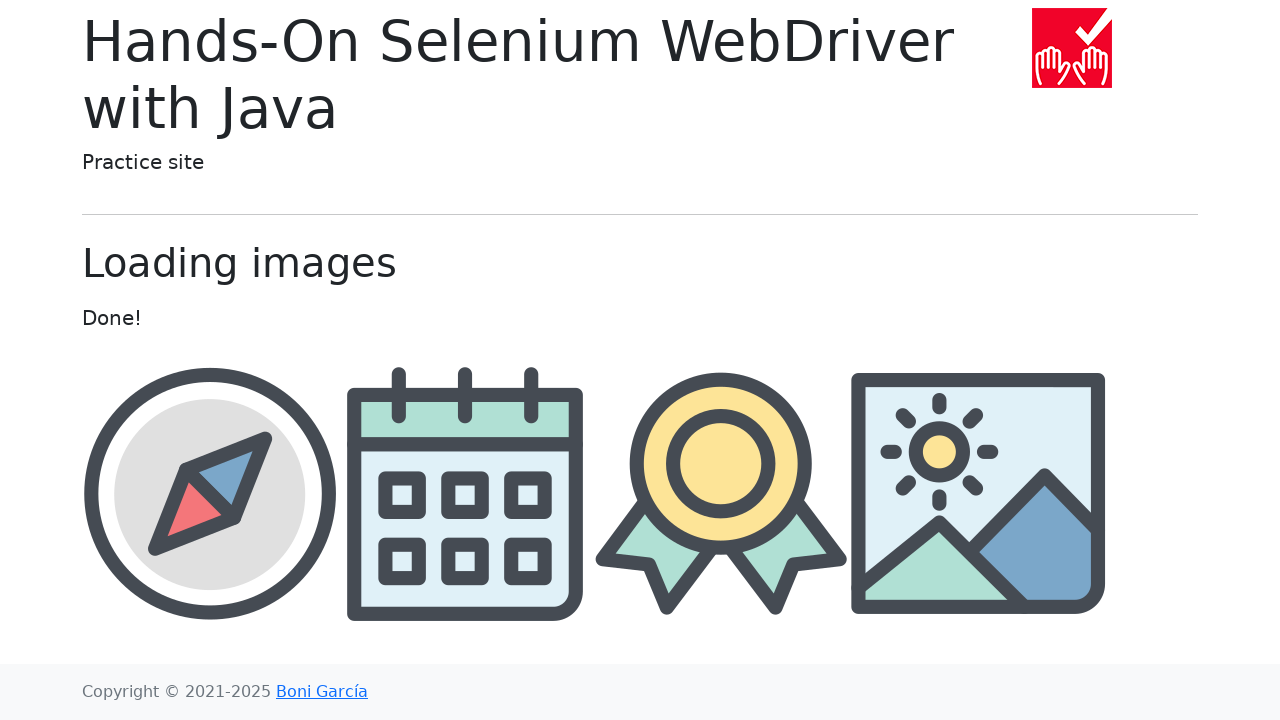